Tests interaction with Shadow DOM elements by scrolling to a specific section and filling a pizza name input field nested within multiple shadow roots

Starting URL: https://selectorshub.com/xpath-practice-page/

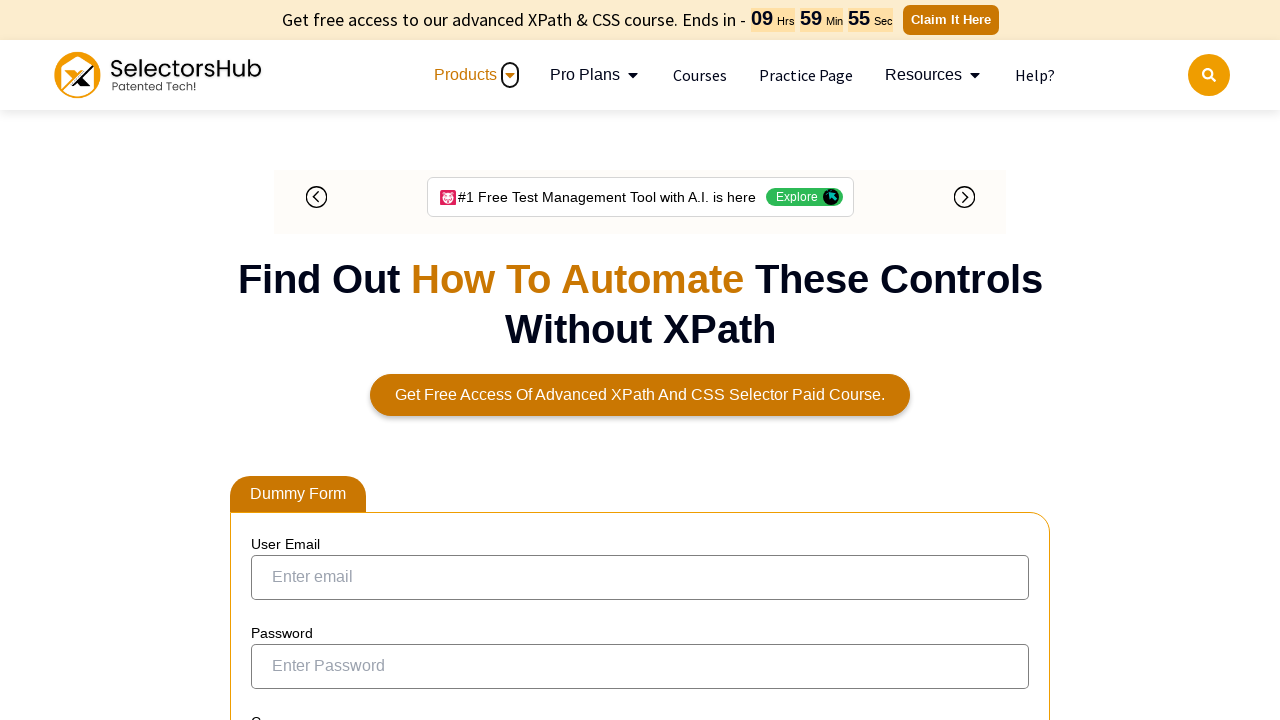

Scrolled to userName div section
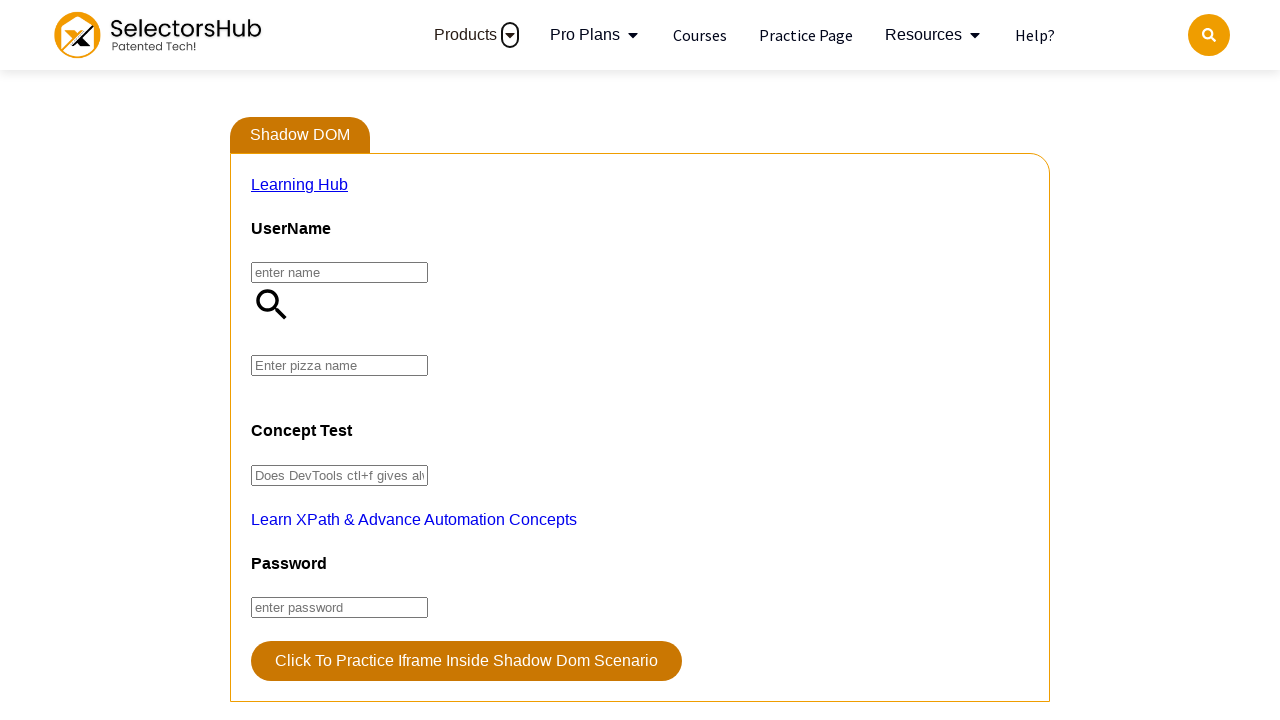

Filled pizza input field with 'farmhouse' through nested shadow DOM
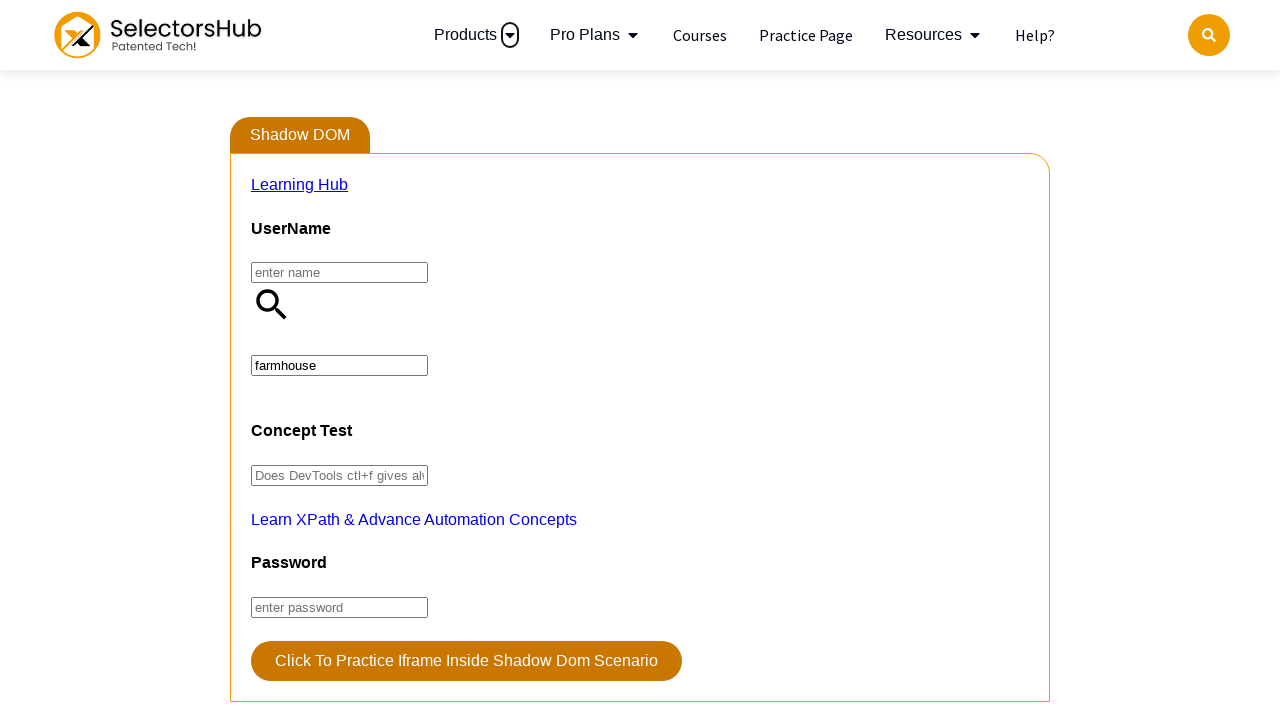

Dispatched input event to register pizza field value
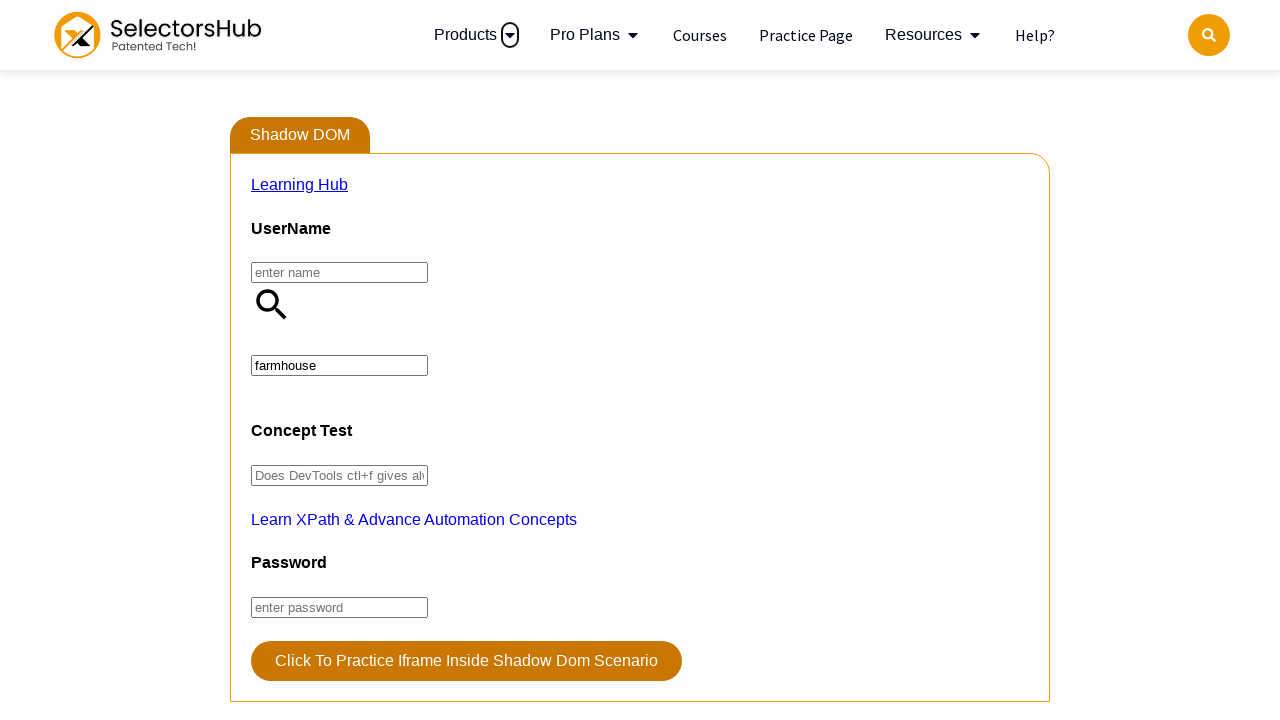

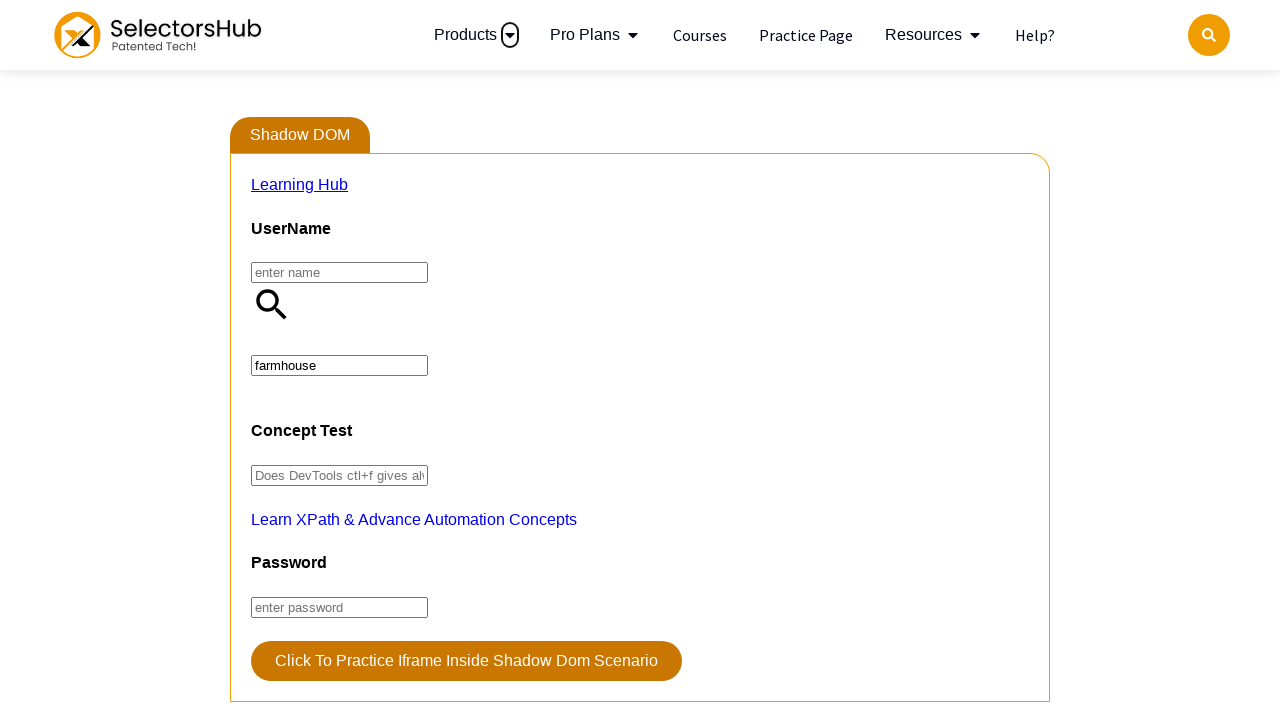